Tests that entering a valid 5-digit ZIP code allows proceeding to the registration form

Starting URL: https://www.sharelane.com/cgi-bin/register.py

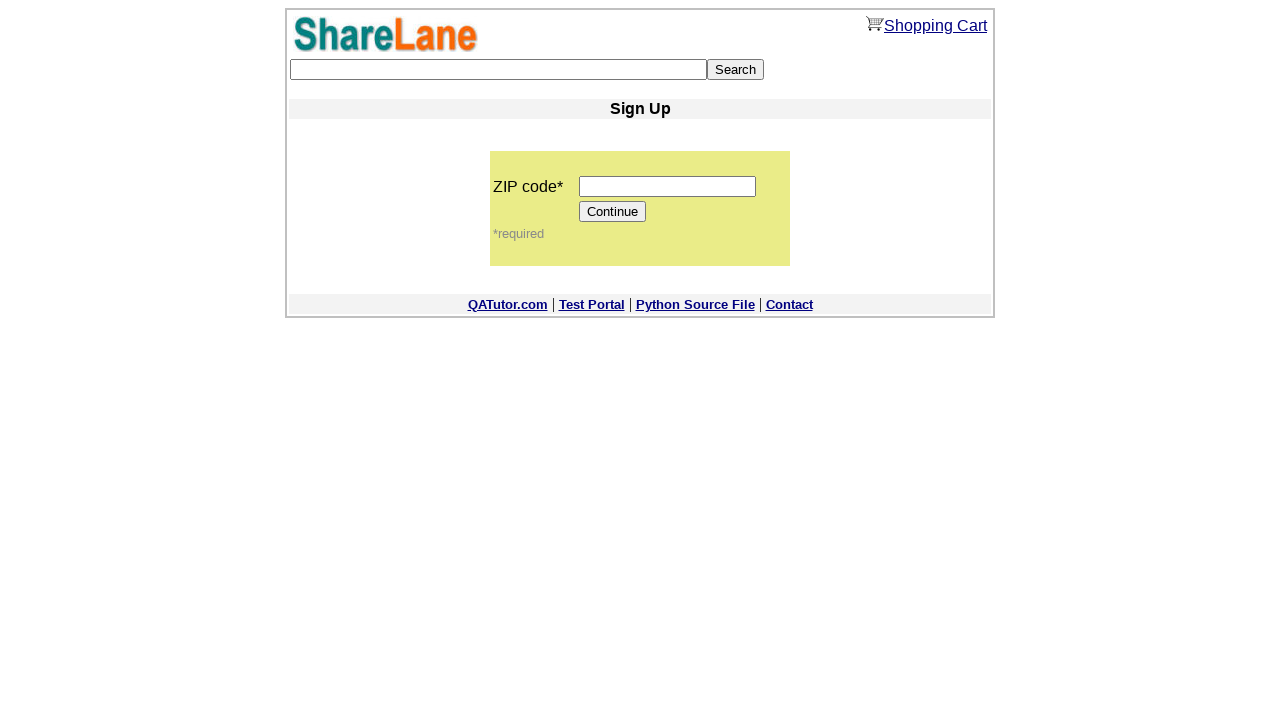

Entered valid 5-digit ZIP code '12345' in ZIP code field on input[name='zip_code']
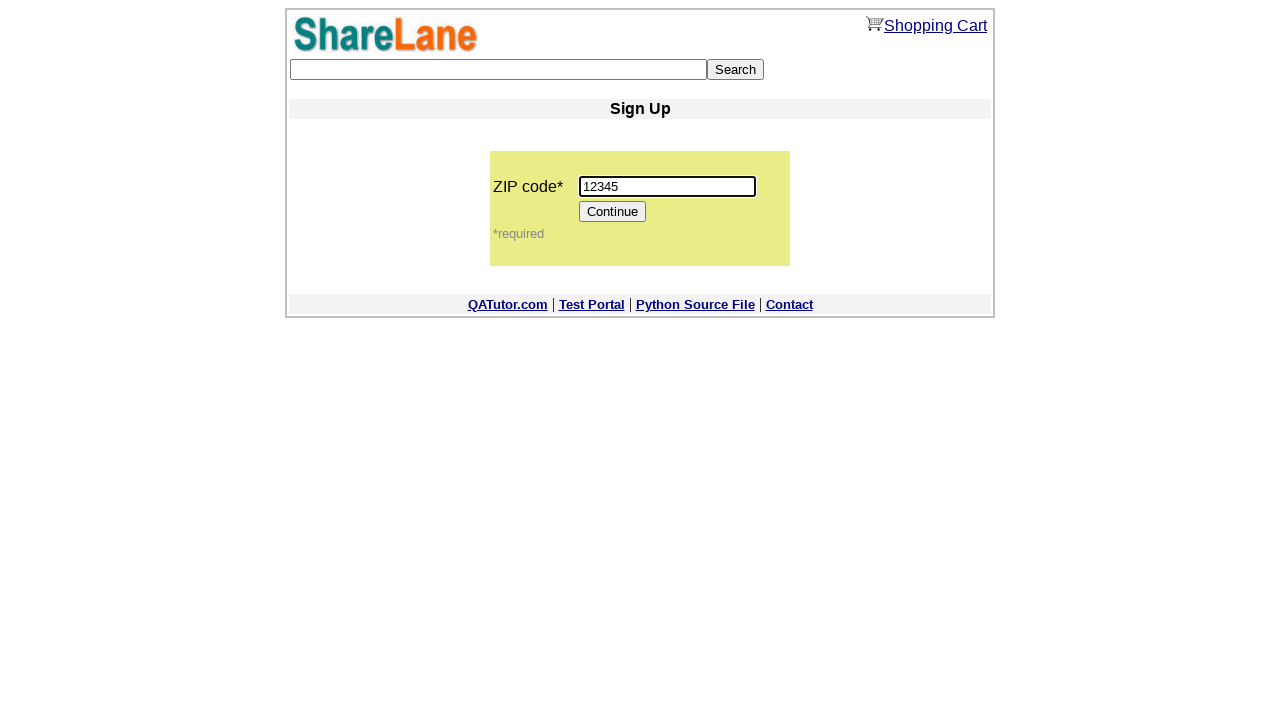

Clicked Continue button to proceed with ZIP code validation at (613, 212) on input[type='submit'][value='Continue']
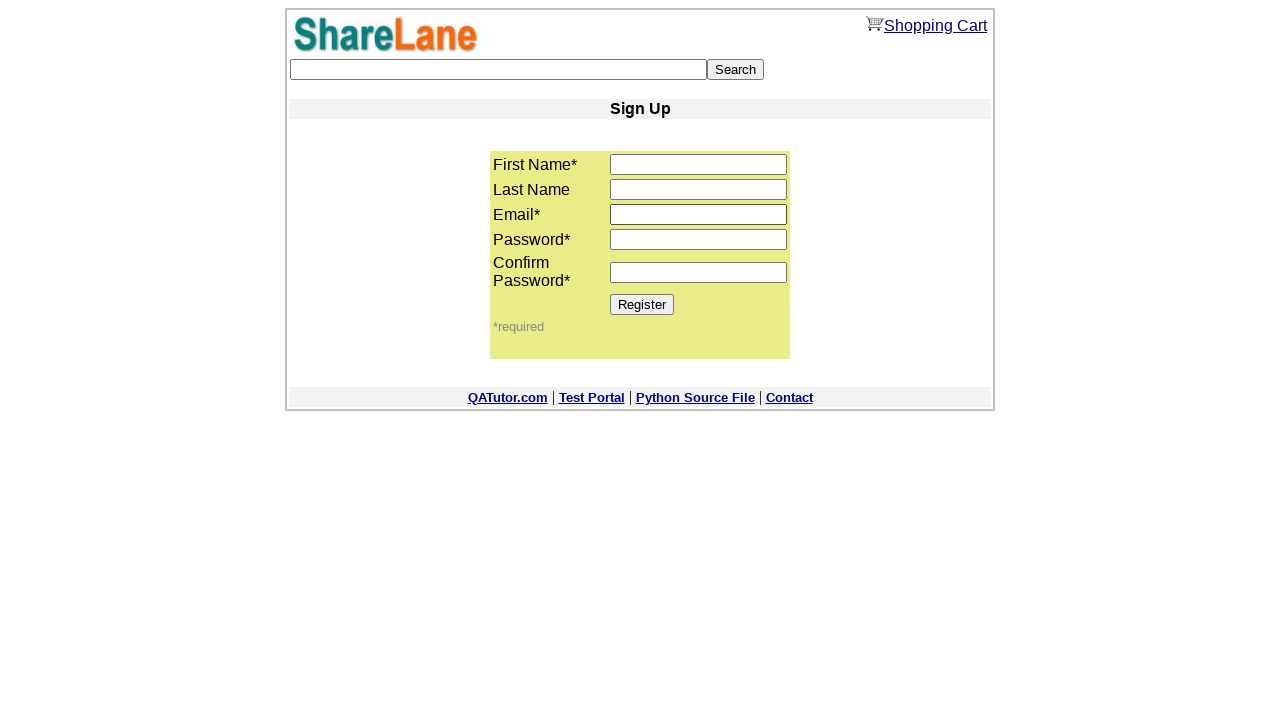

Verified that Register button is visible on the registration form page
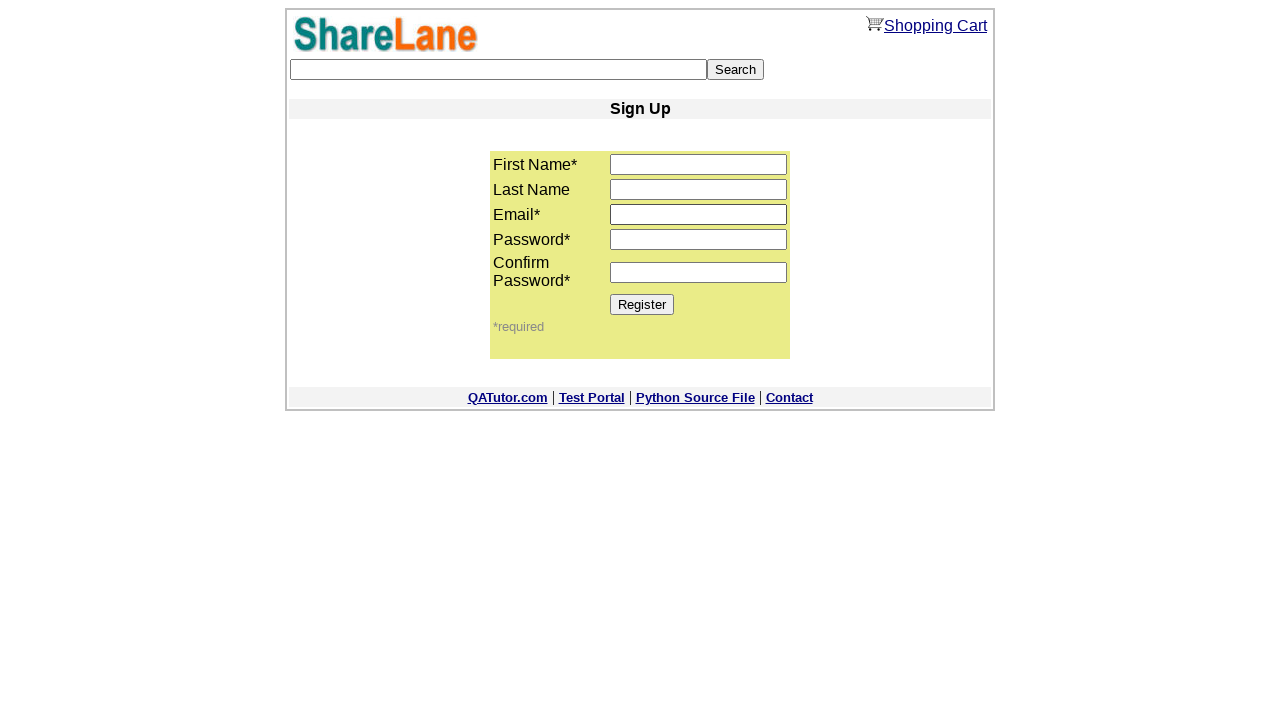

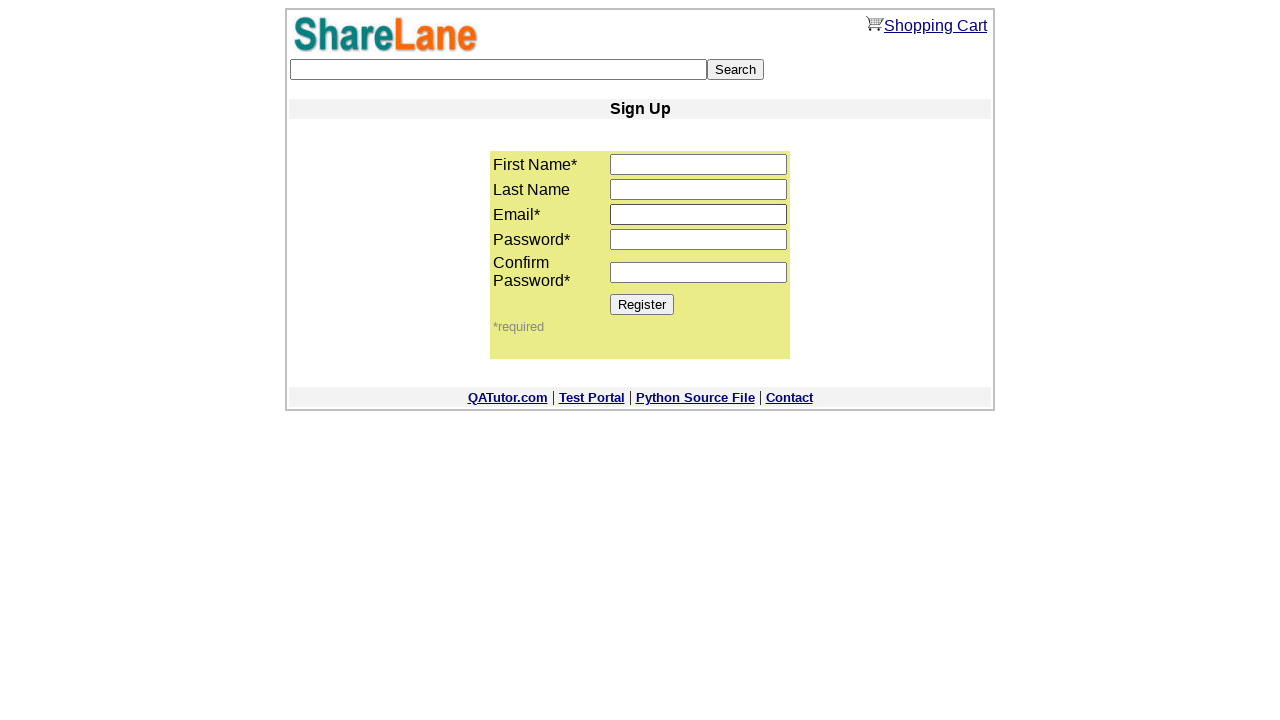